Tests an e-commerce shopping flow by adding specific vegetables (Cucumber, Brocolli, Beetroot) to cart, proceeding to checkout, and applying a promo code to verify the discount functionality.

Starting URL: https://rahulshettyacademy.com/seleniumPractise/

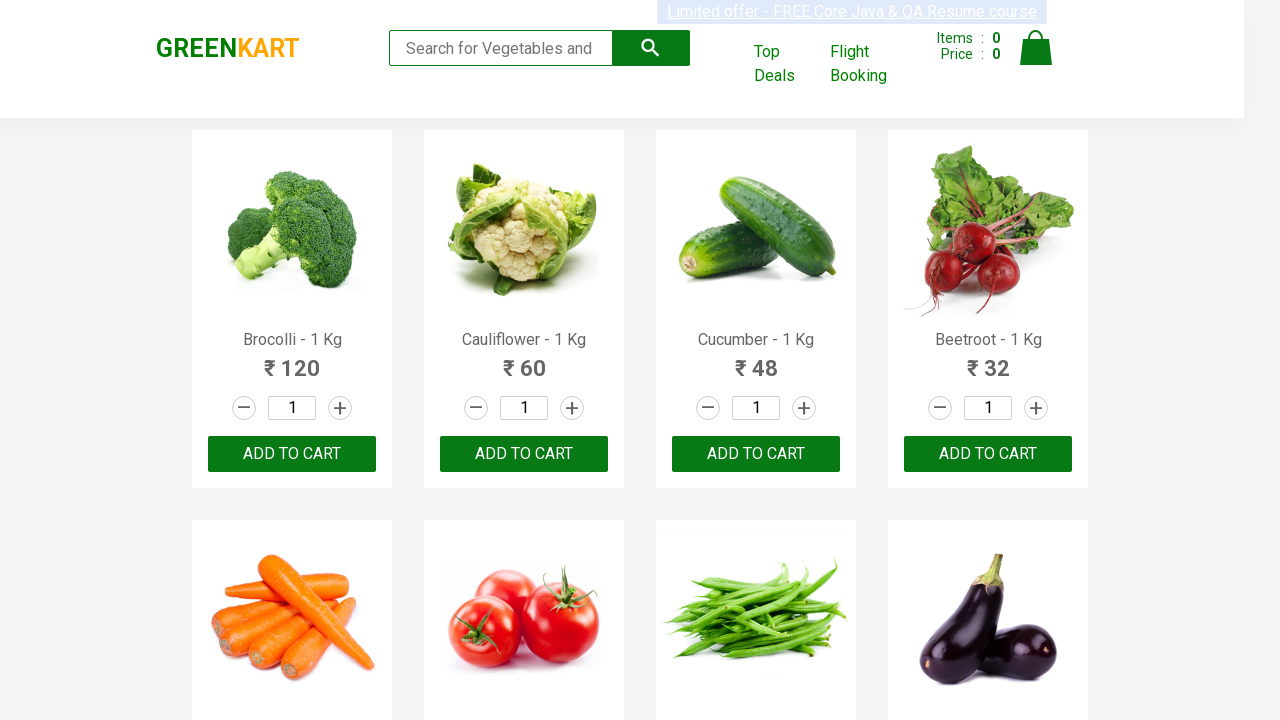

Waited for product names to load
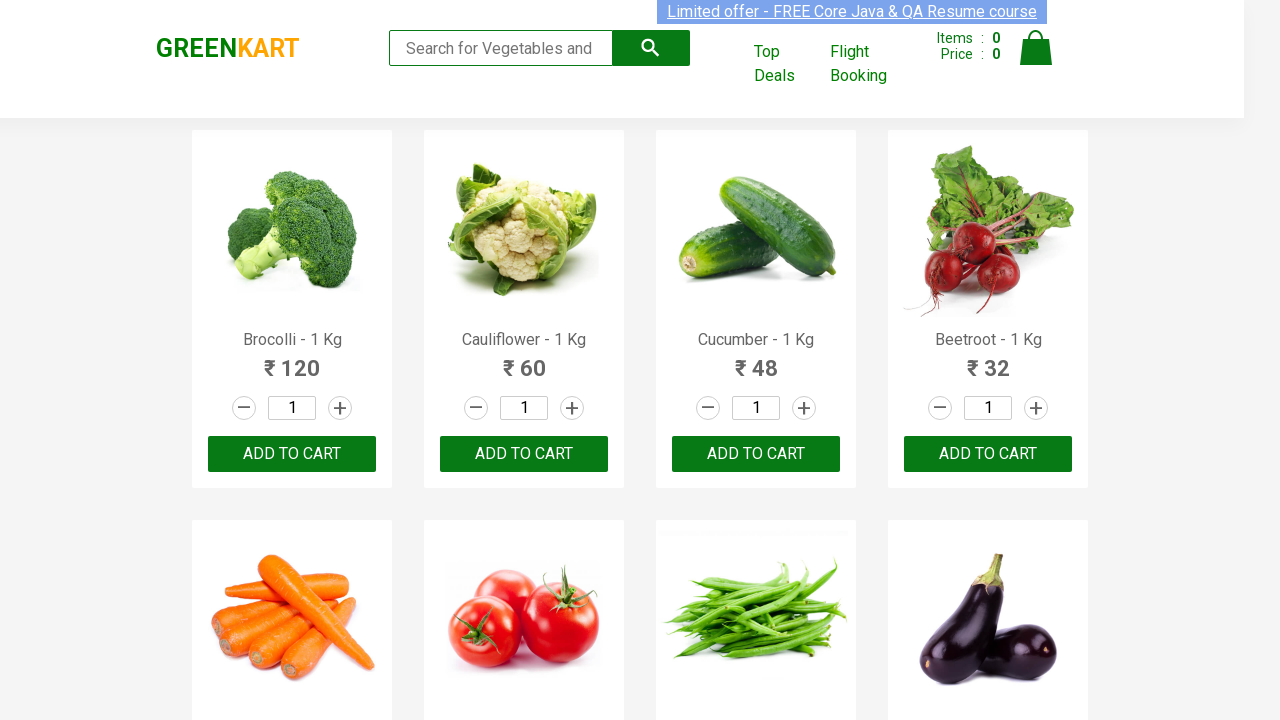

Retrieved all product elements from page
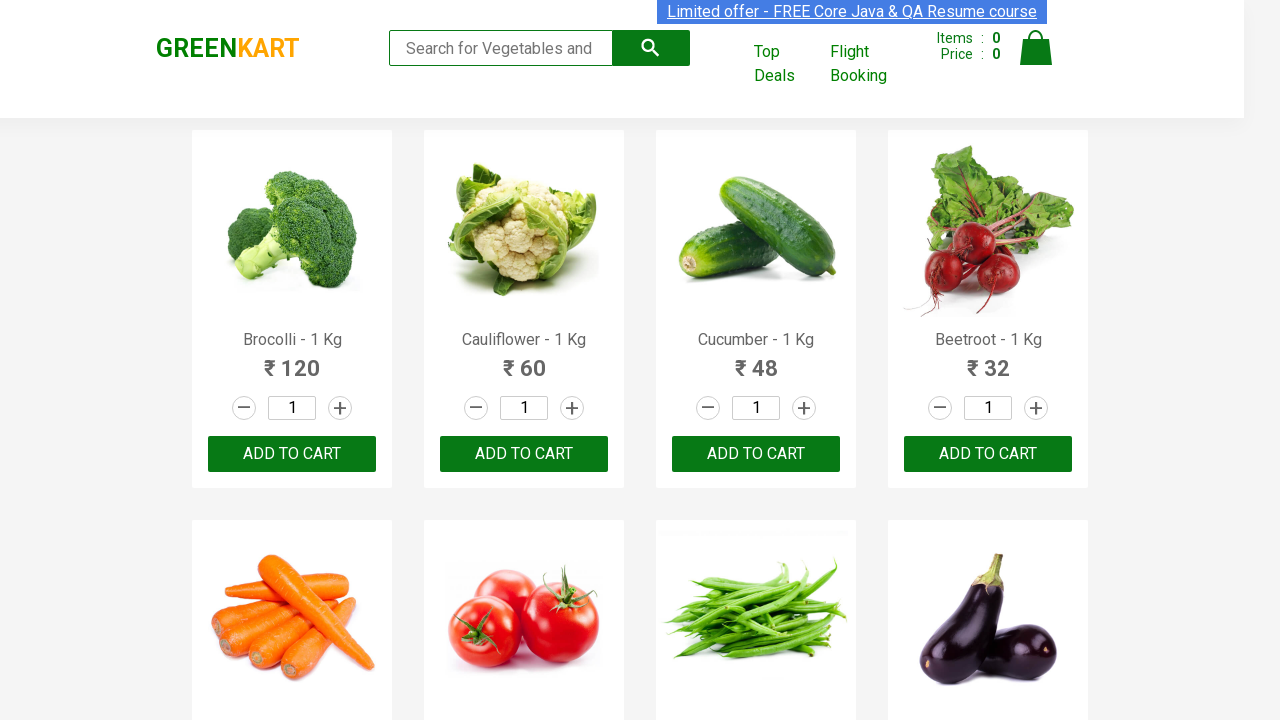

Added Brocolli to cart at (292, 454) on xpath=//div[@class='product-action']/button >> nth=0
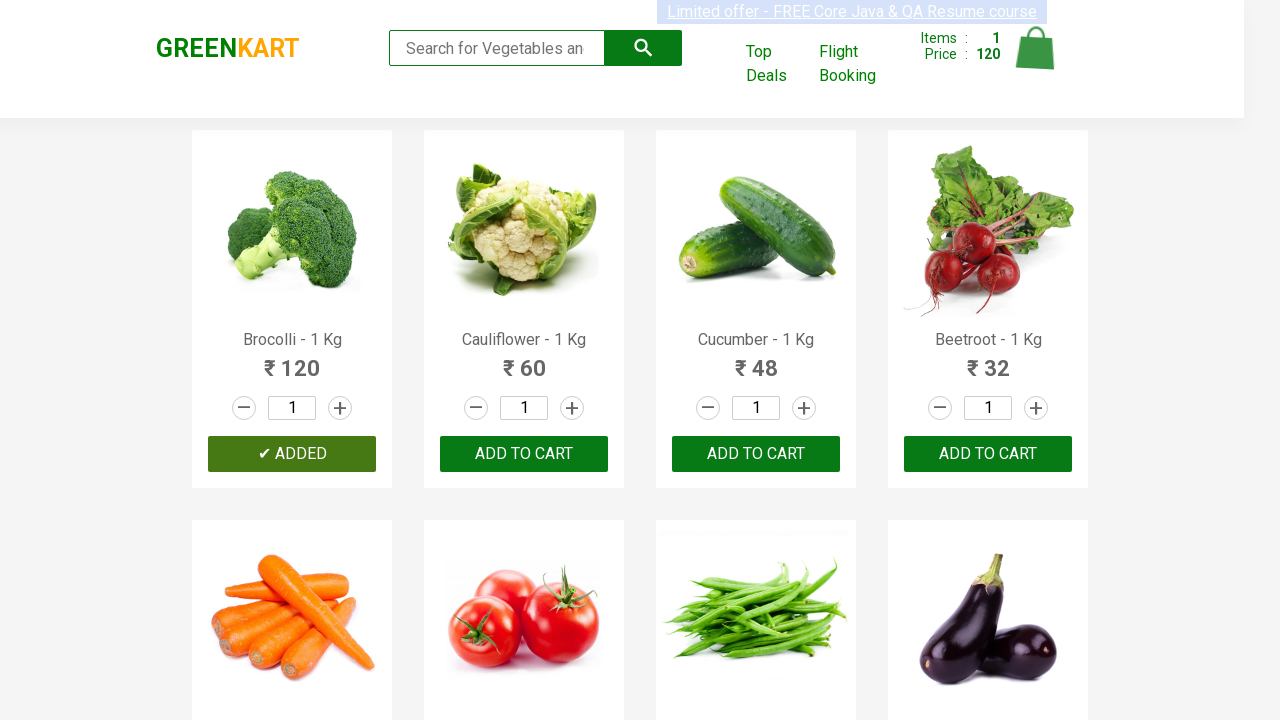

Added Cucumber to cart at (756, 454) on xpath=//div[@class='product-action']/button >> nth=2
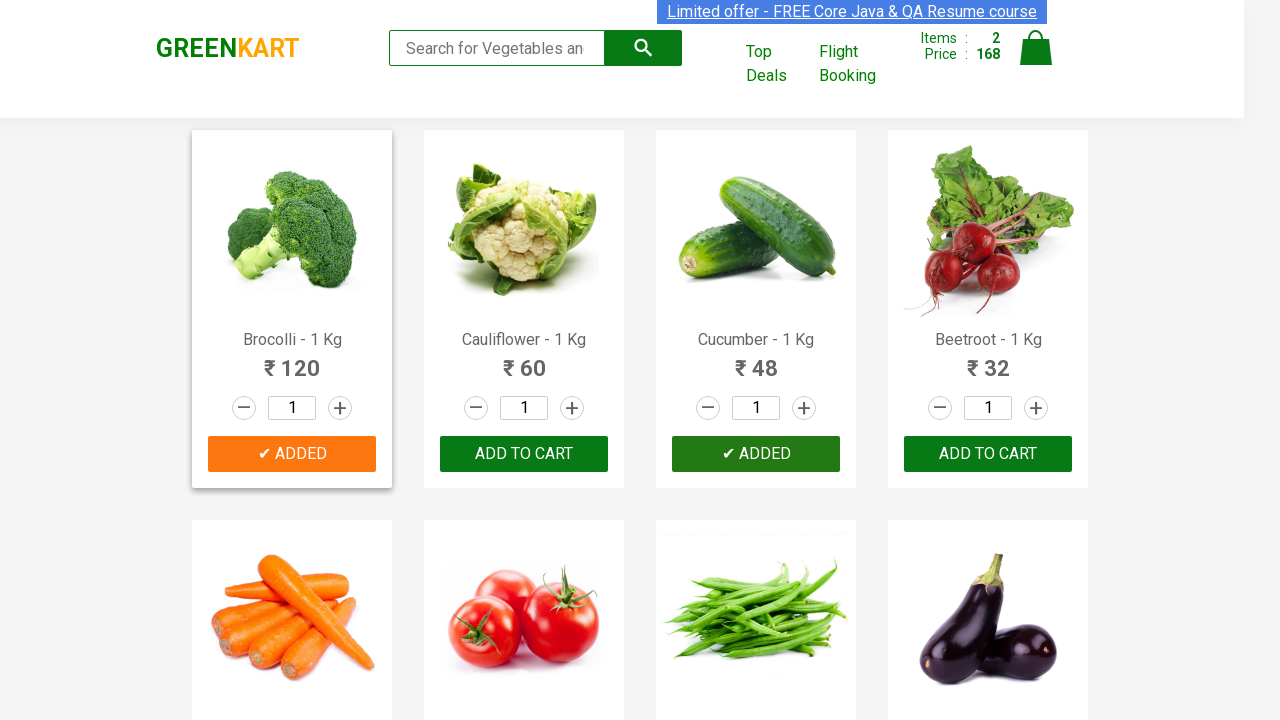

Added Beetroot to cart at (988, 454) on xpath=//div[@class='product-action']/button >> nth=3
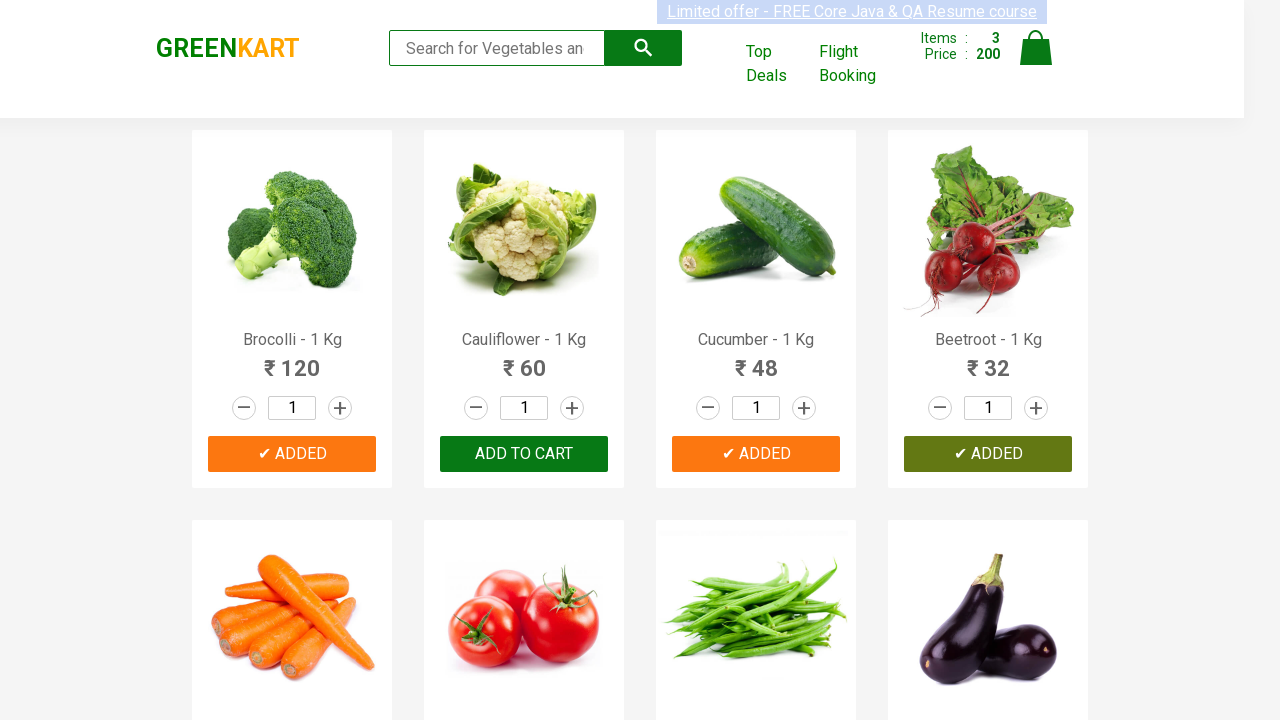

Clicked cart icon to view cart at (1036, 48) on img[alt='Cart']
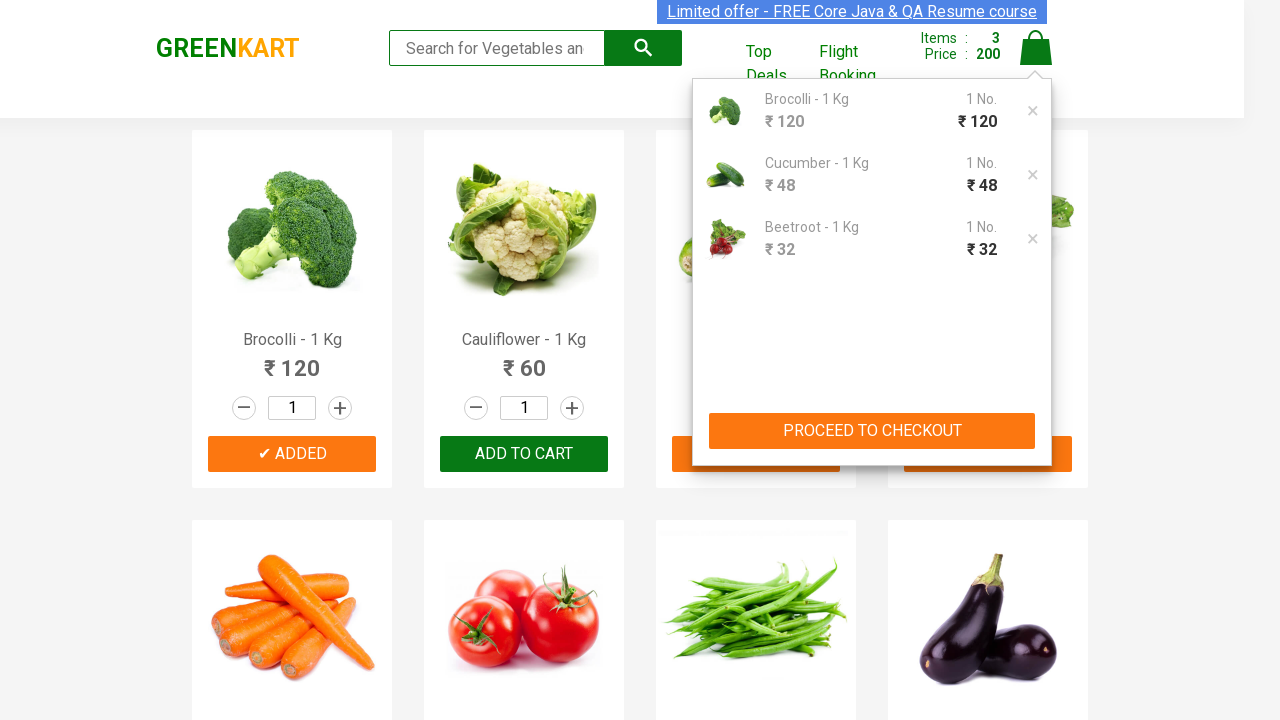

Clicked PROCEED TO CHECKOUT button at (872, 431) on xpath=//button[contains(text(),'PROCEED TO CHECKOUT')]
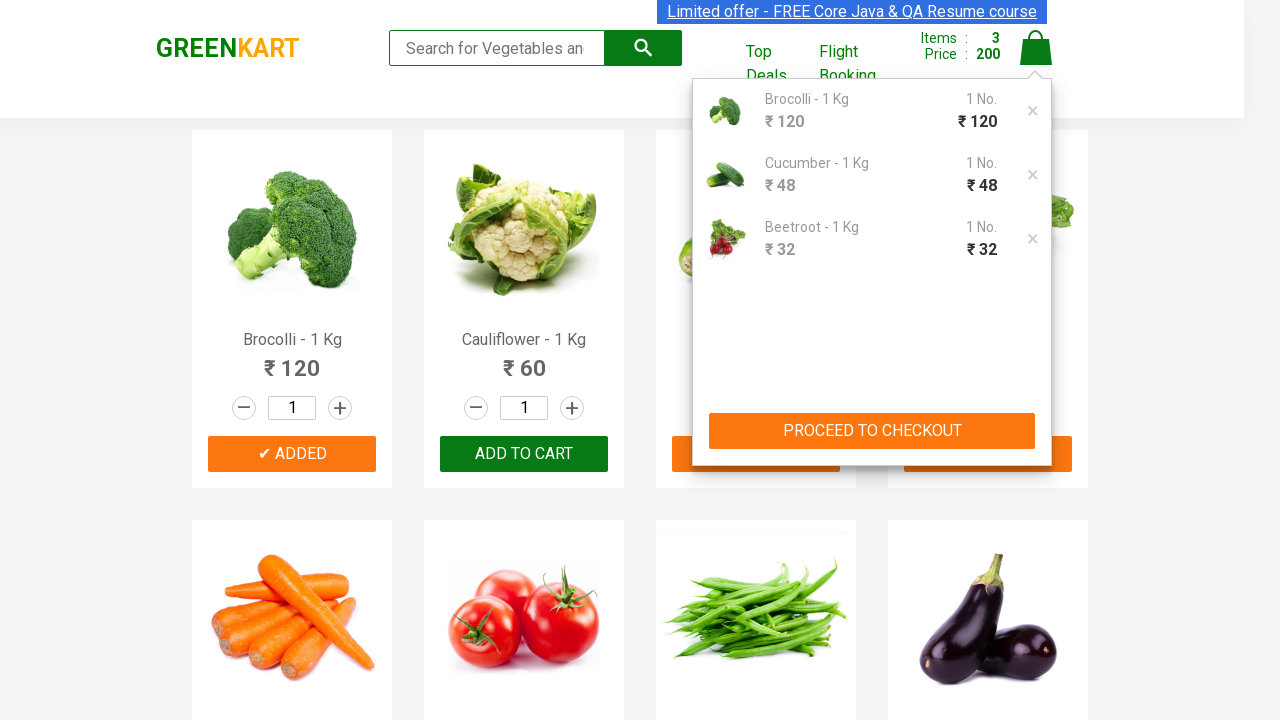

Waited for promo code input field to appear
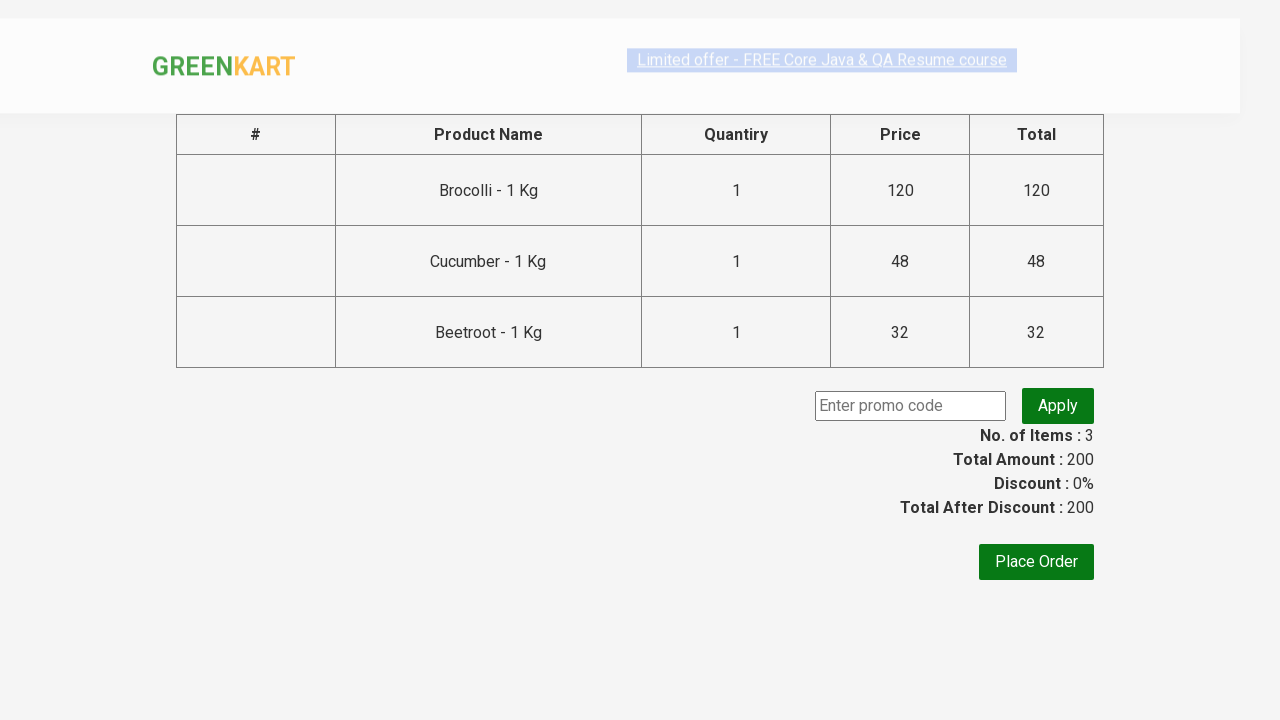

Entered promo code 'rahulshettyacademy' on input.promoCode
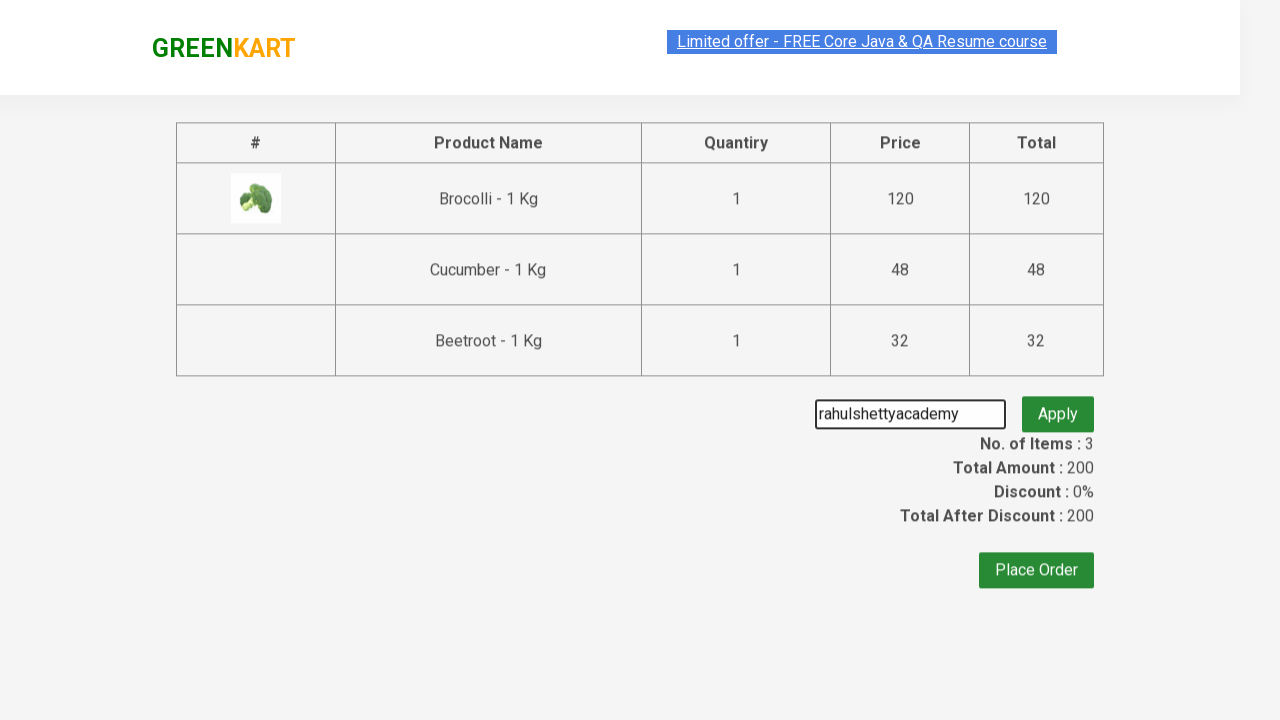

Clicked Apply promo button at (1058, 406) on button.promoBtn
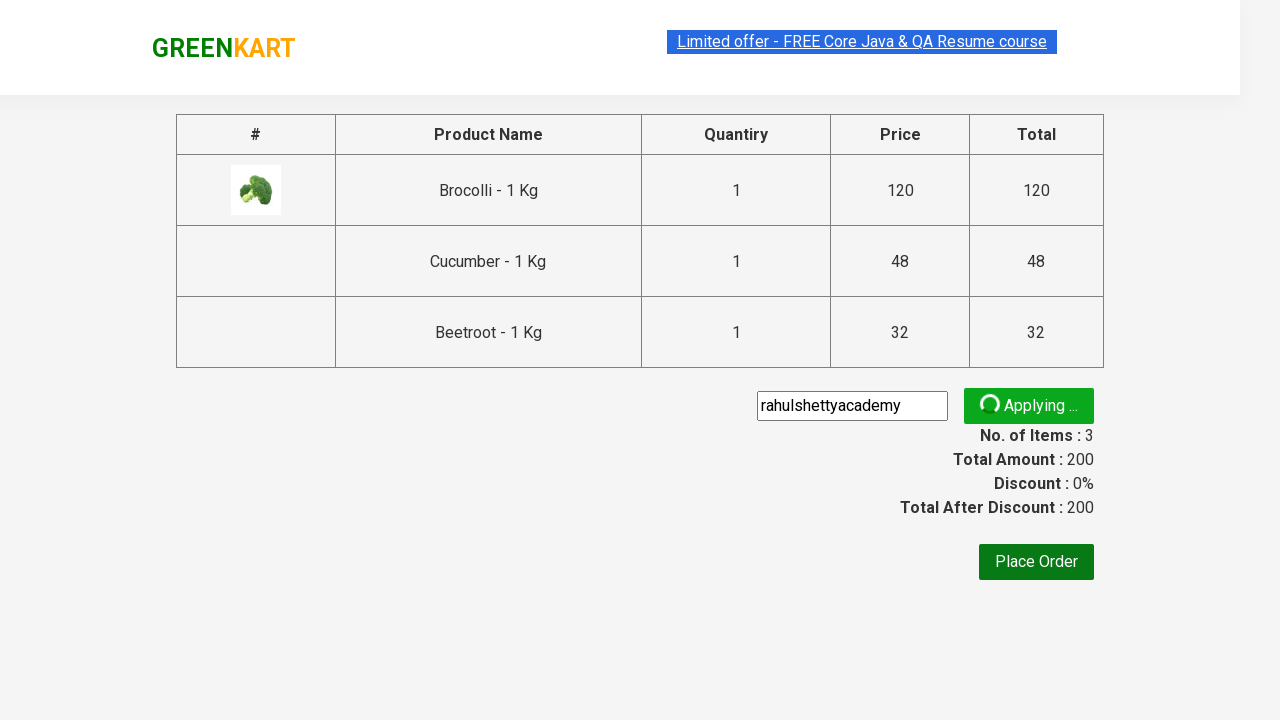

Promo code applied successfully - discount message appeared
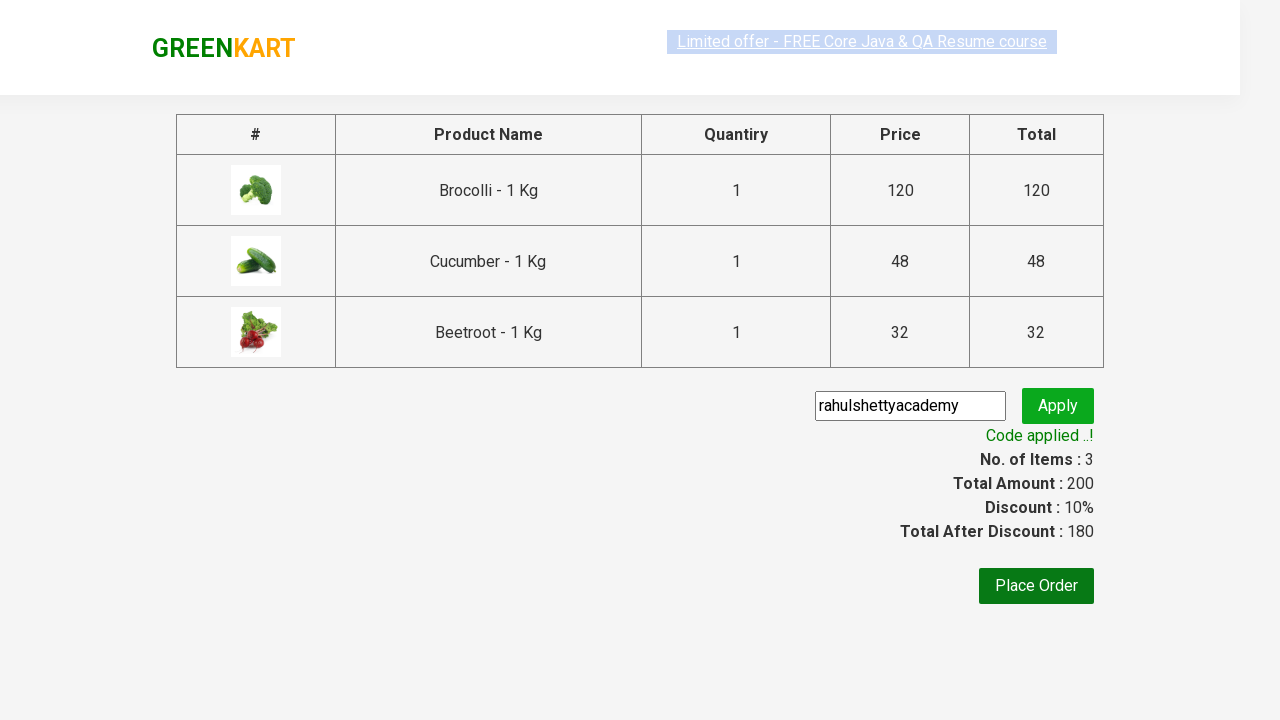

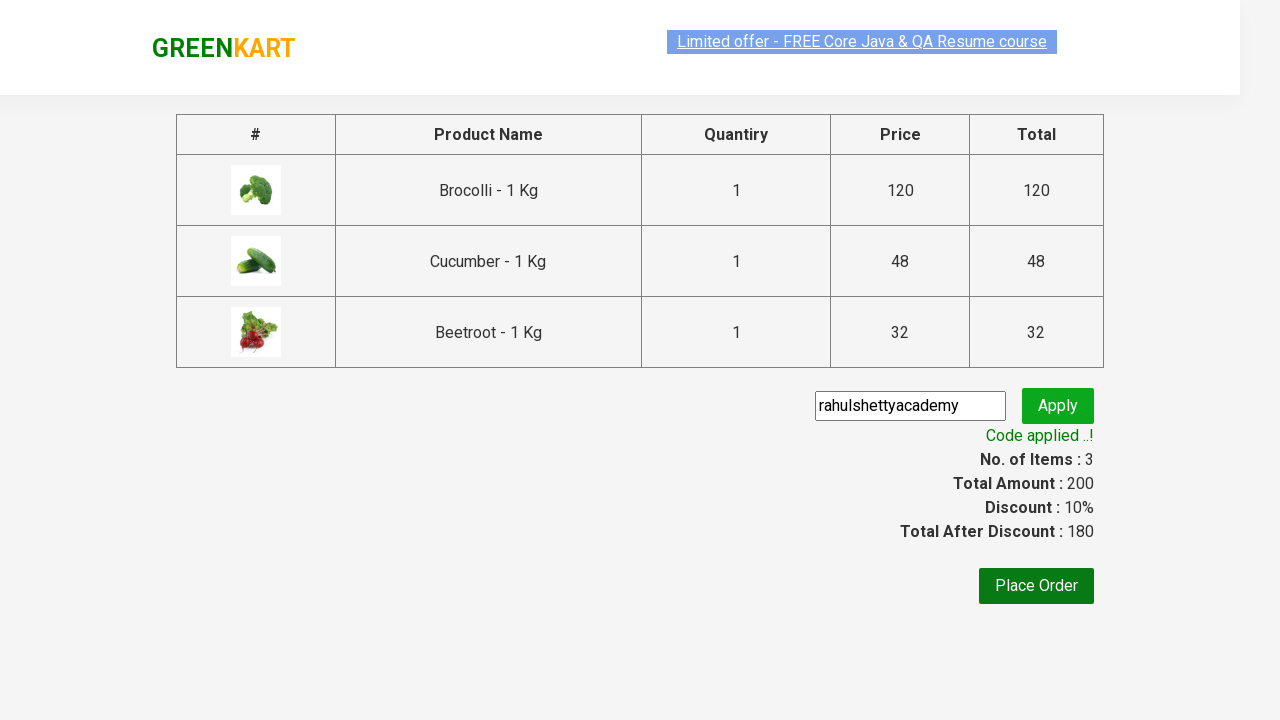